Tests the difference between immediate and deferred assertions on dynamically created list elements

Starting URL: http://www.wcaquino.me/cypress/componentes.html

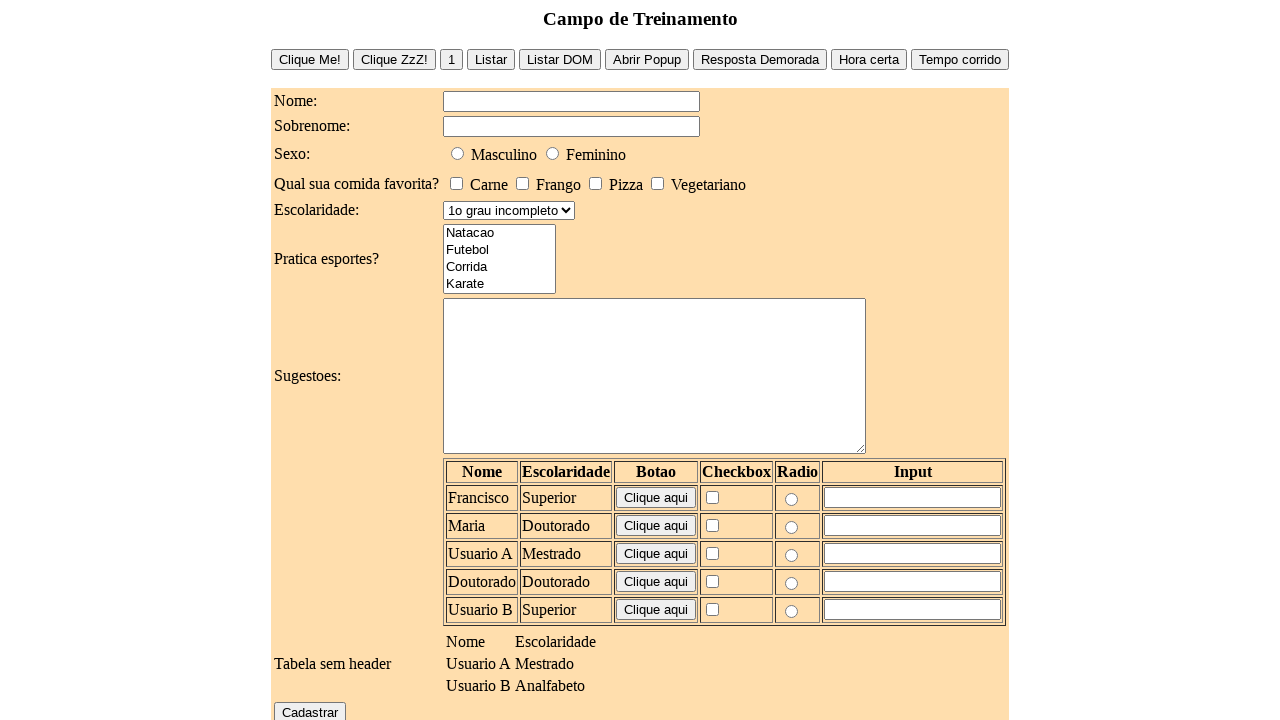

Clicked button to modify DOM list at (560, 59) on #buttonListDOM
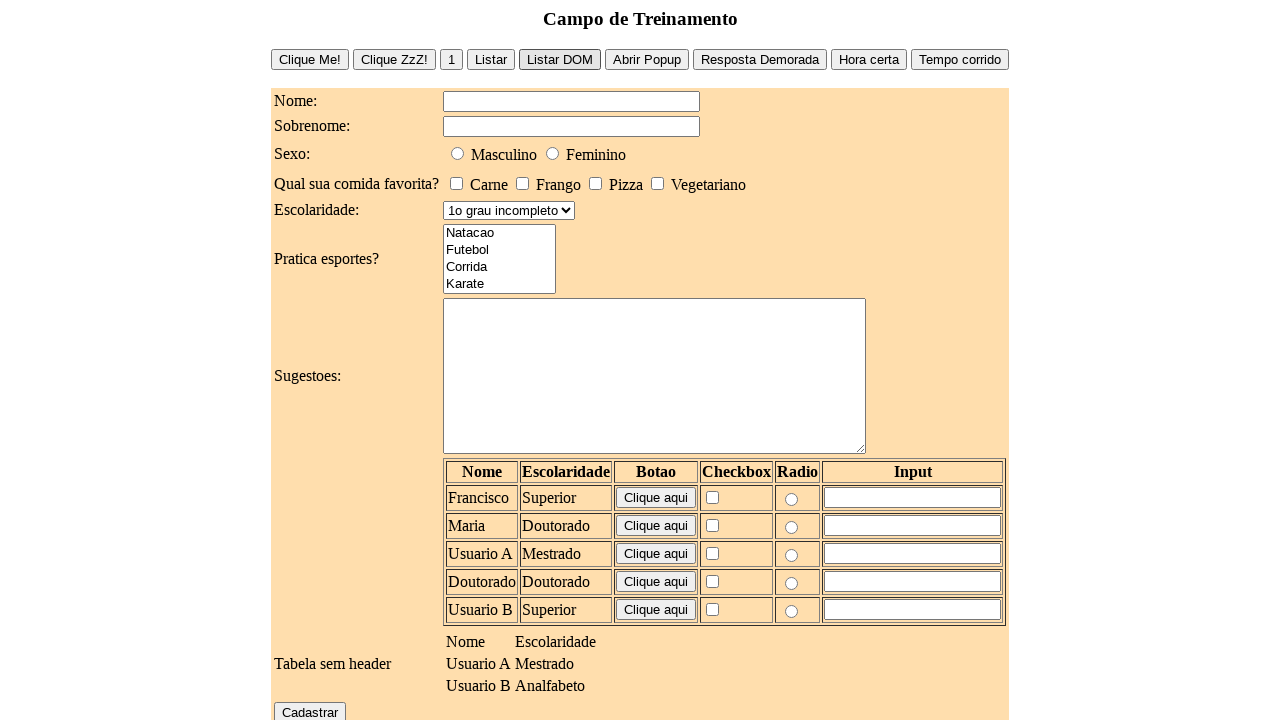

List item appeared after DOM modification
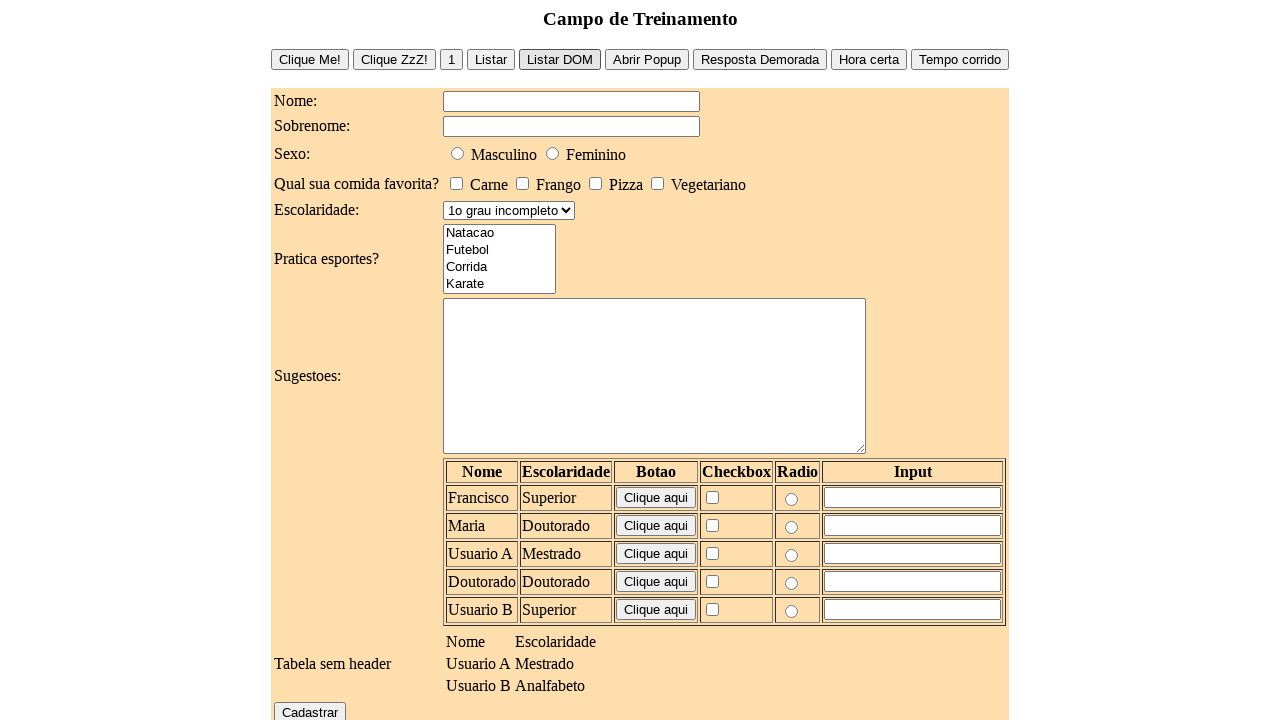

Retrieved all list item span elements
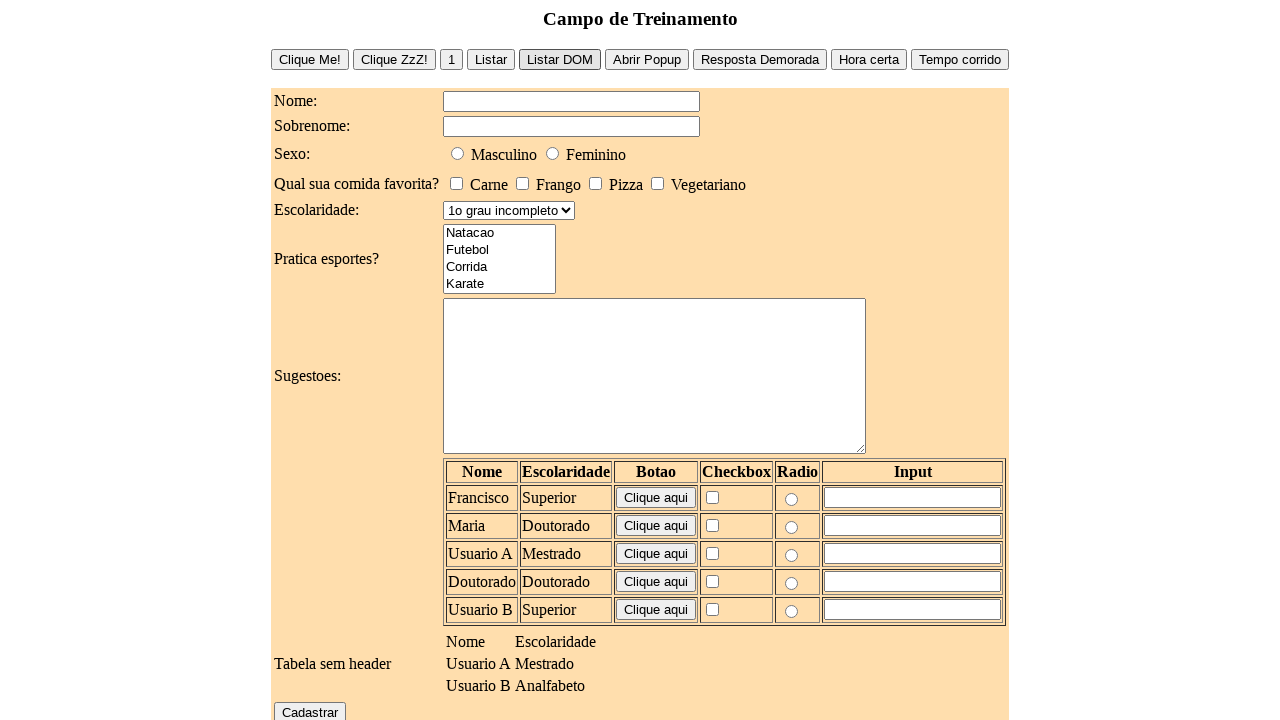

Asserted that at least one list element exists
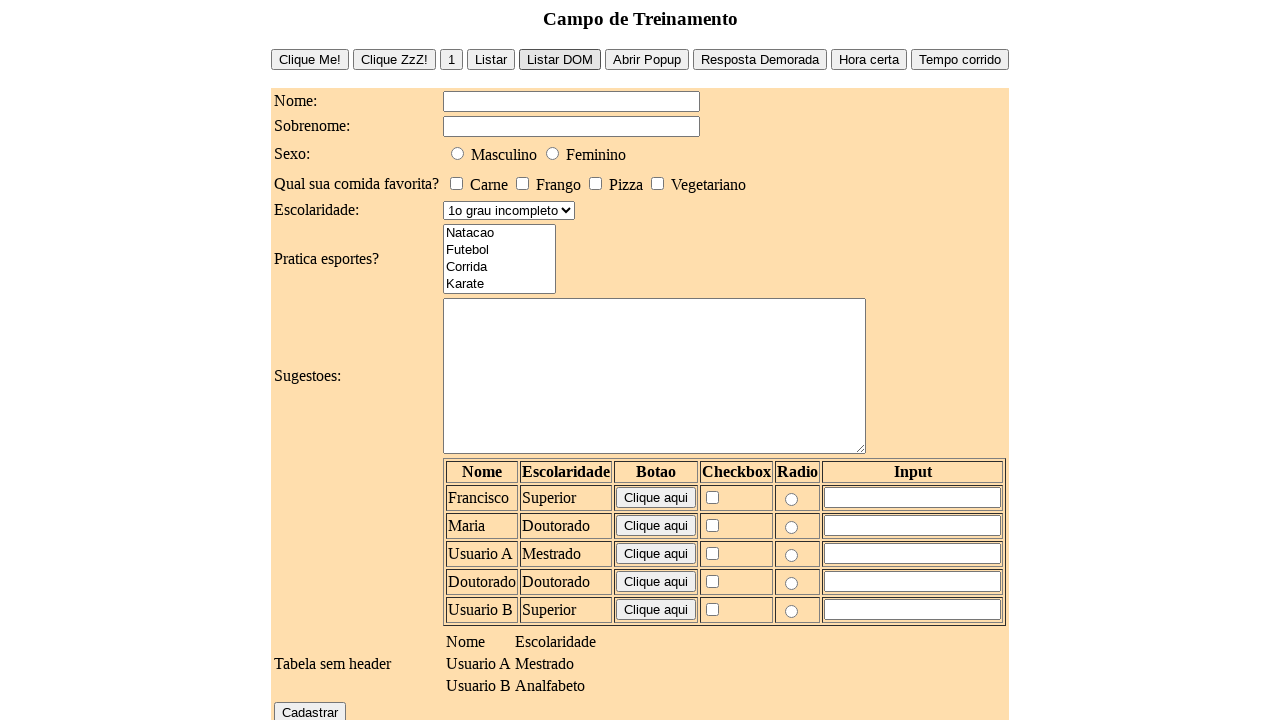

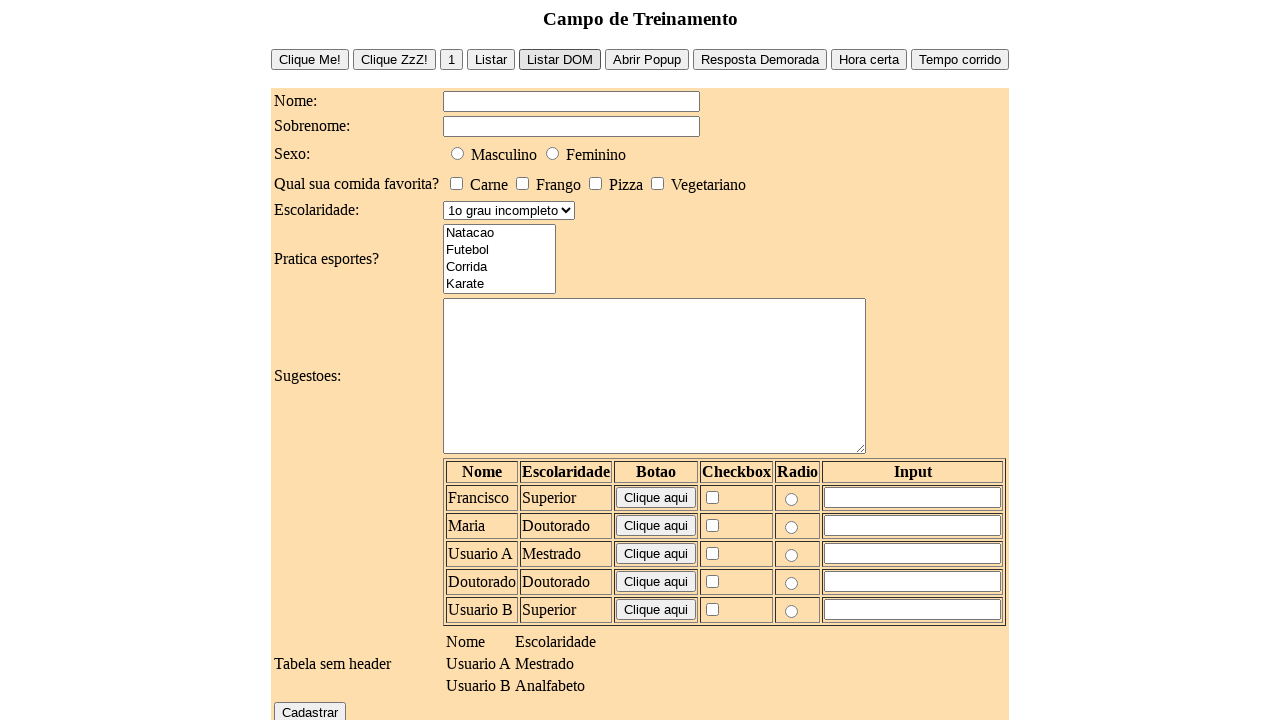